Tests link navigation by clicking on a "Registro" (Registration) link using link text locator

Starting URL: https://seleniumjavalocators.neocities.org/

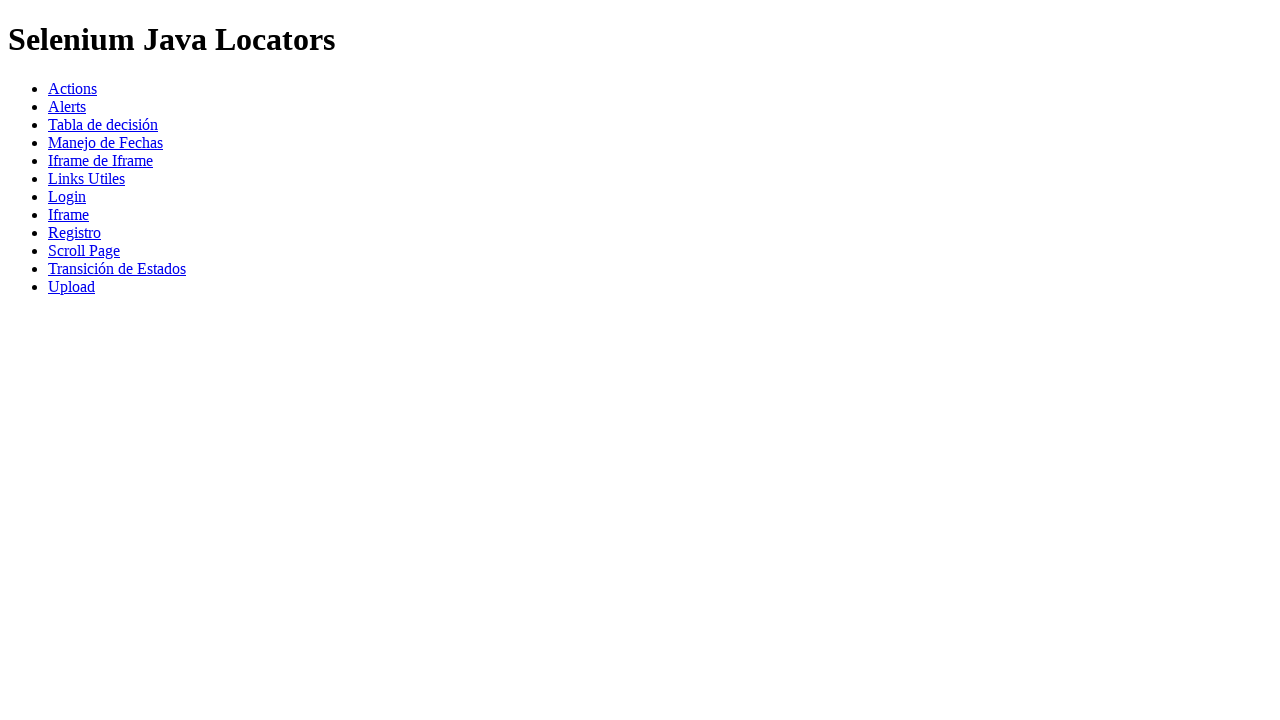

Navigated to https://seleniumjavalocators.neocities.org/
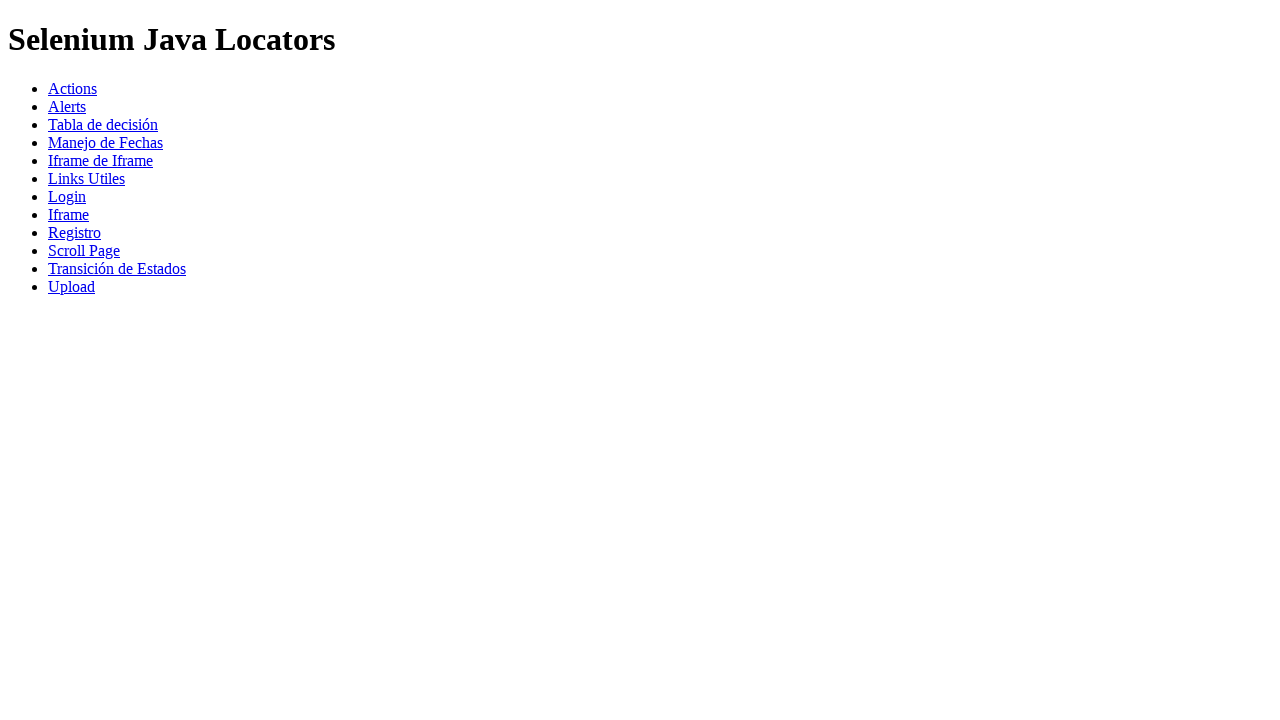

Clicked on 'Registro' (Registration) link using link text locator at (74, 232) on text=Registro
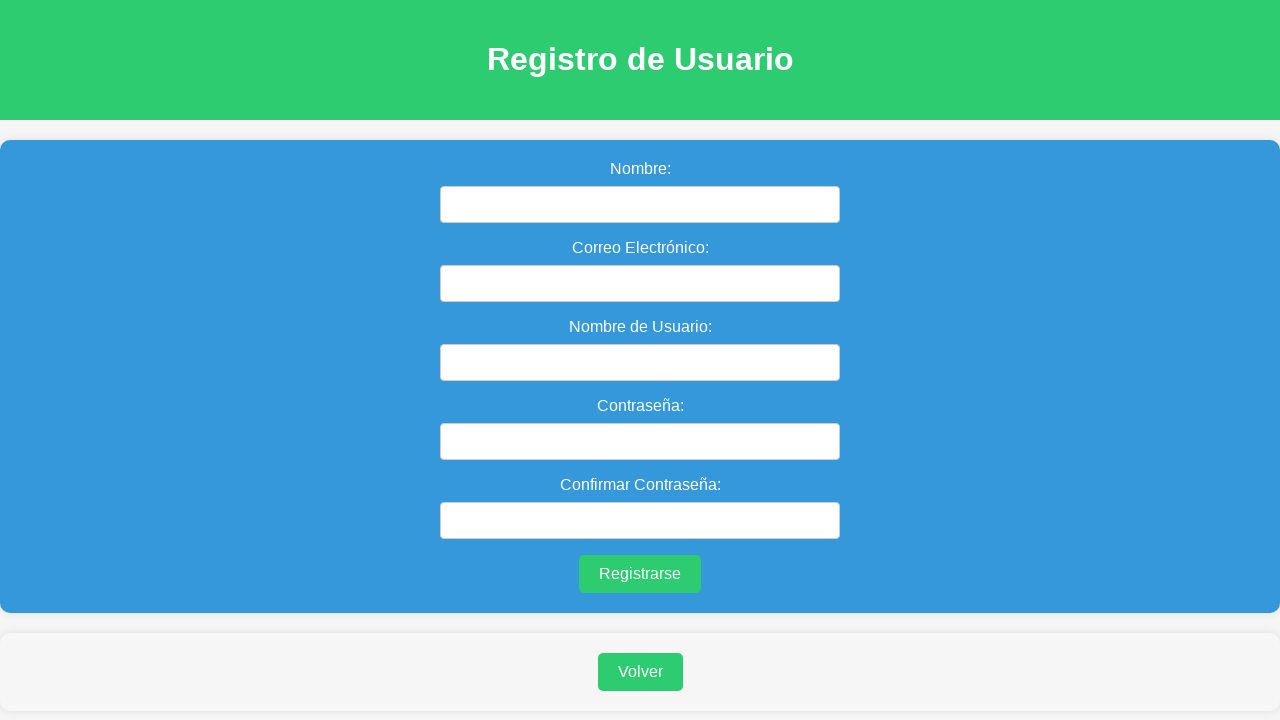

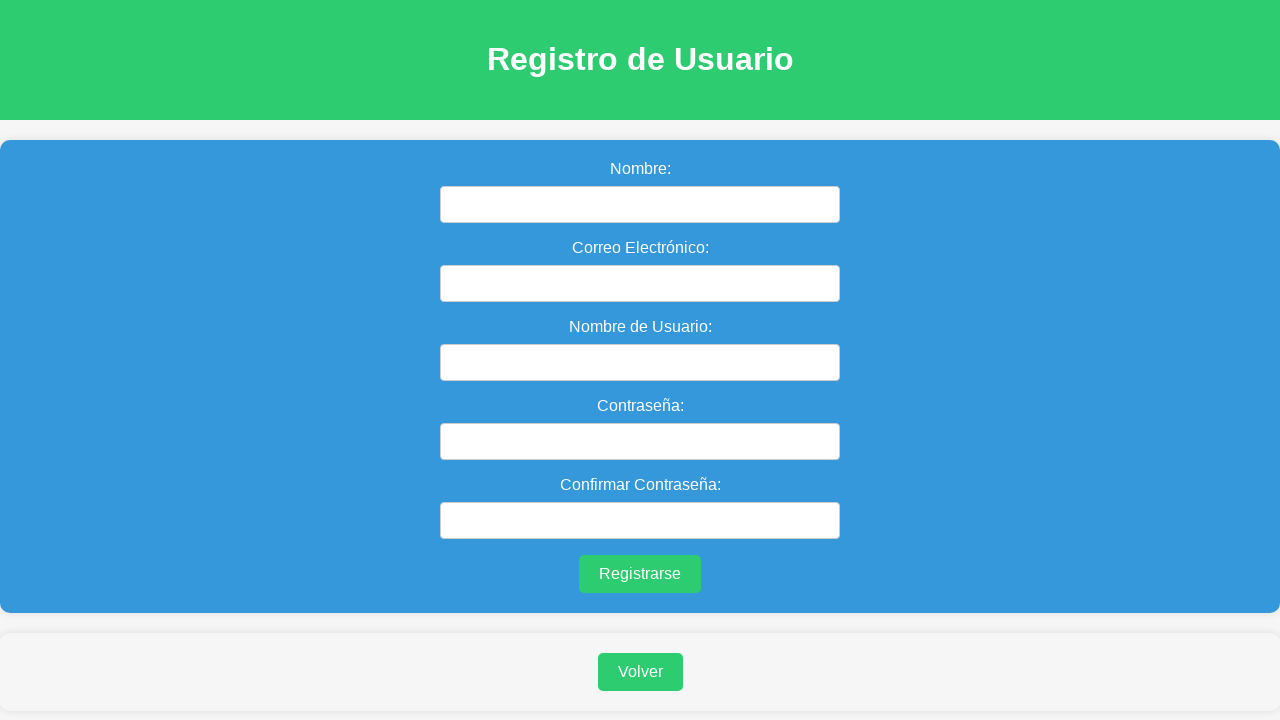